Tests infinite scroll functionality by repeatedly scrolling down the page using JavaScript scroll commands

Starting URL: https://practice.cydeo.com/infinite_scroll

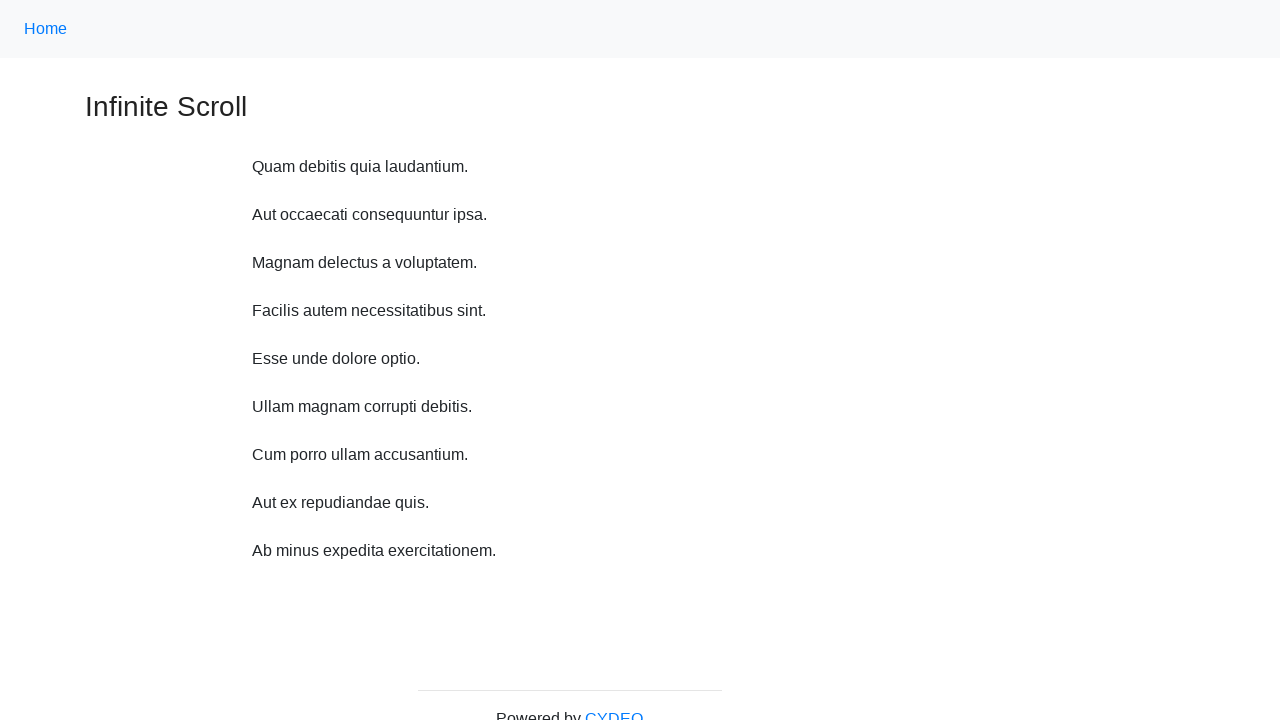

Scrolled down 10000 pixels using JavaScript
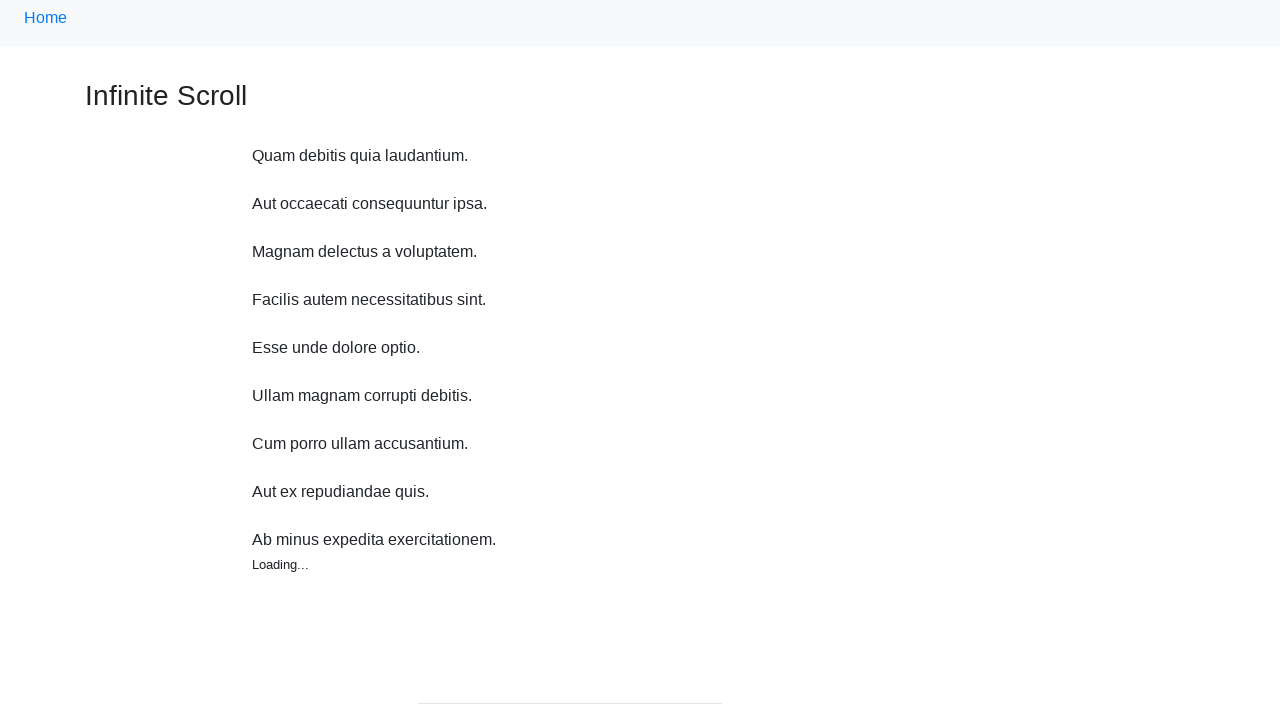

Scrolled down 10000 pixels to trigger infinite scroll loading
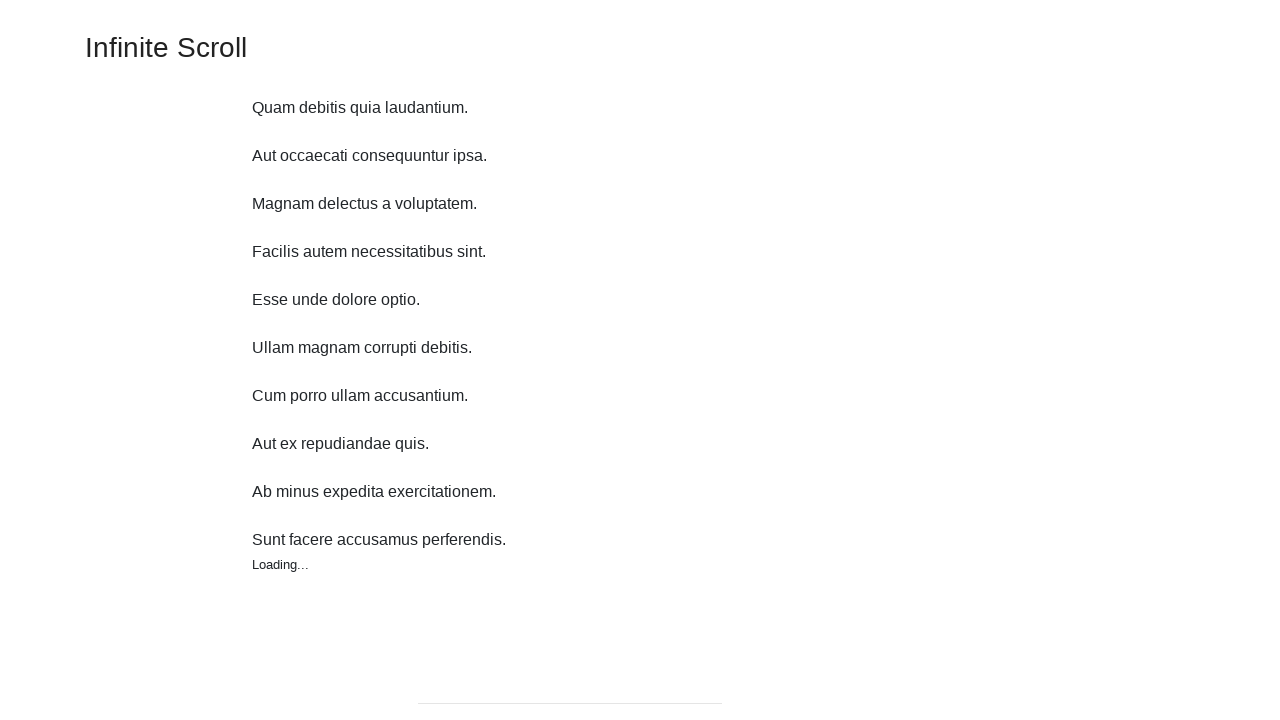

Waited 1000ms for infinite scroll content to load
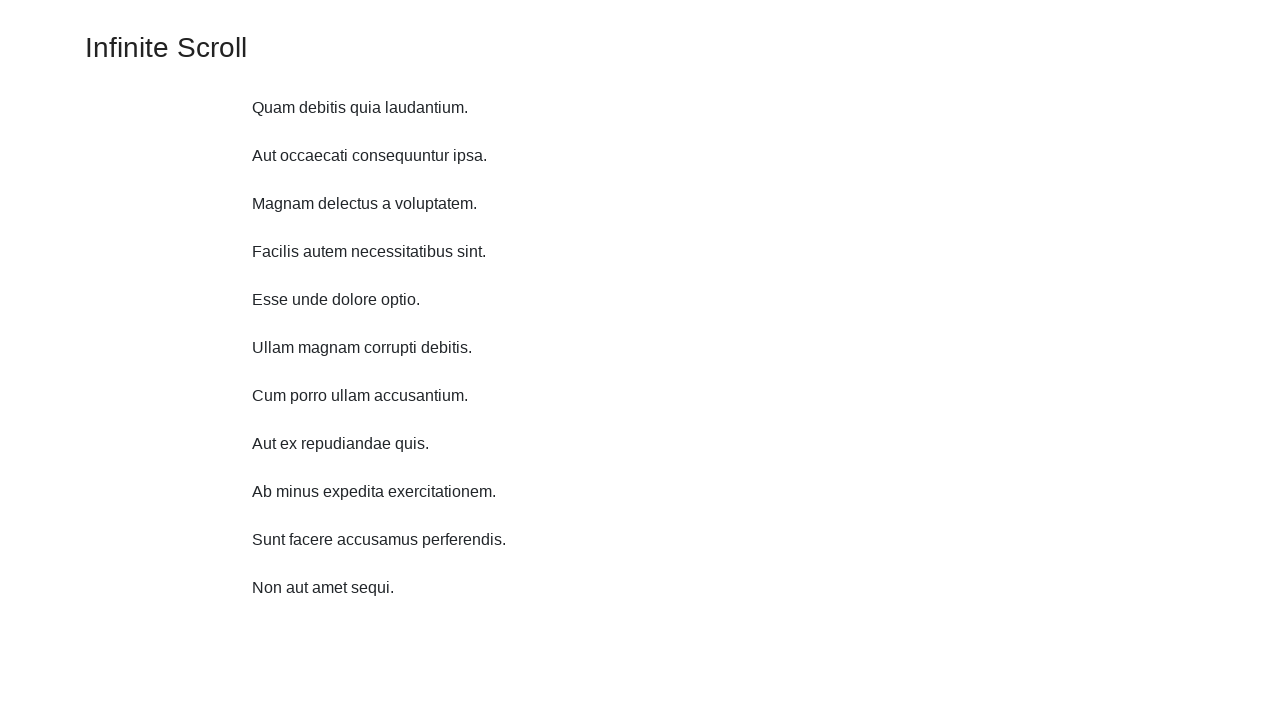

Scrolled down 10000 pixels to trigger infinite scroll loading
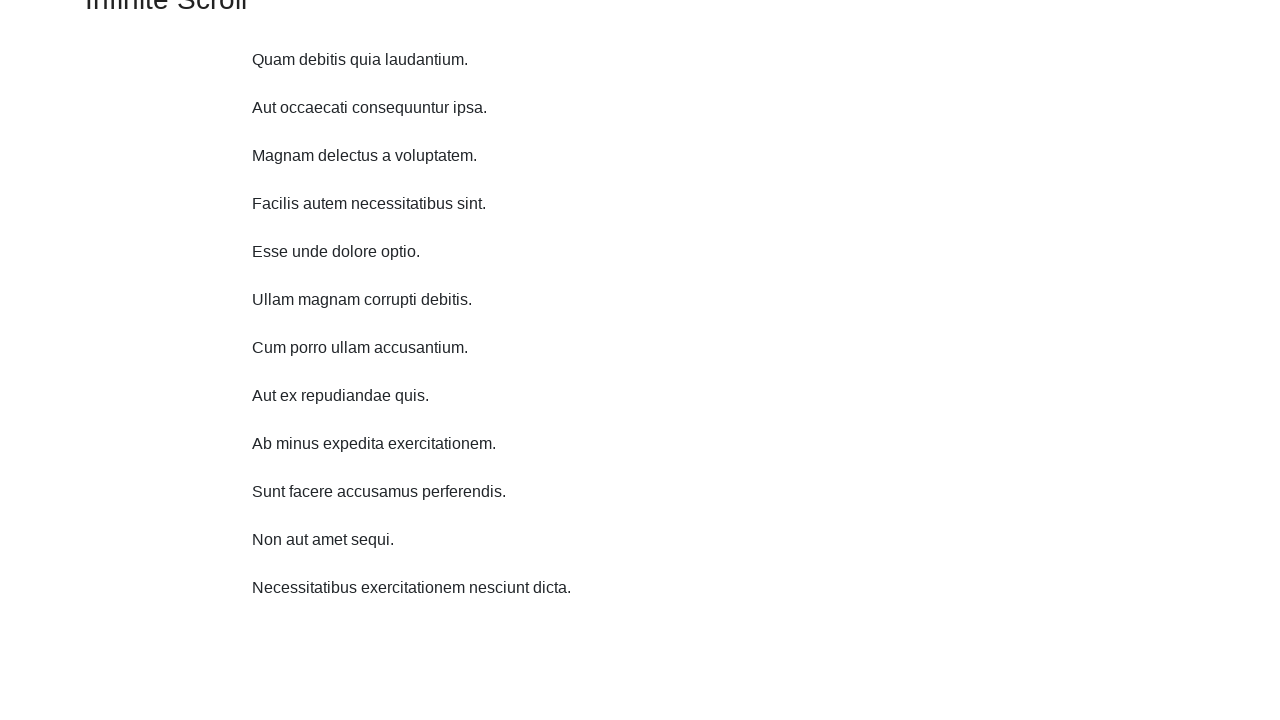

Waited 1000ms for infinite scroll content to load
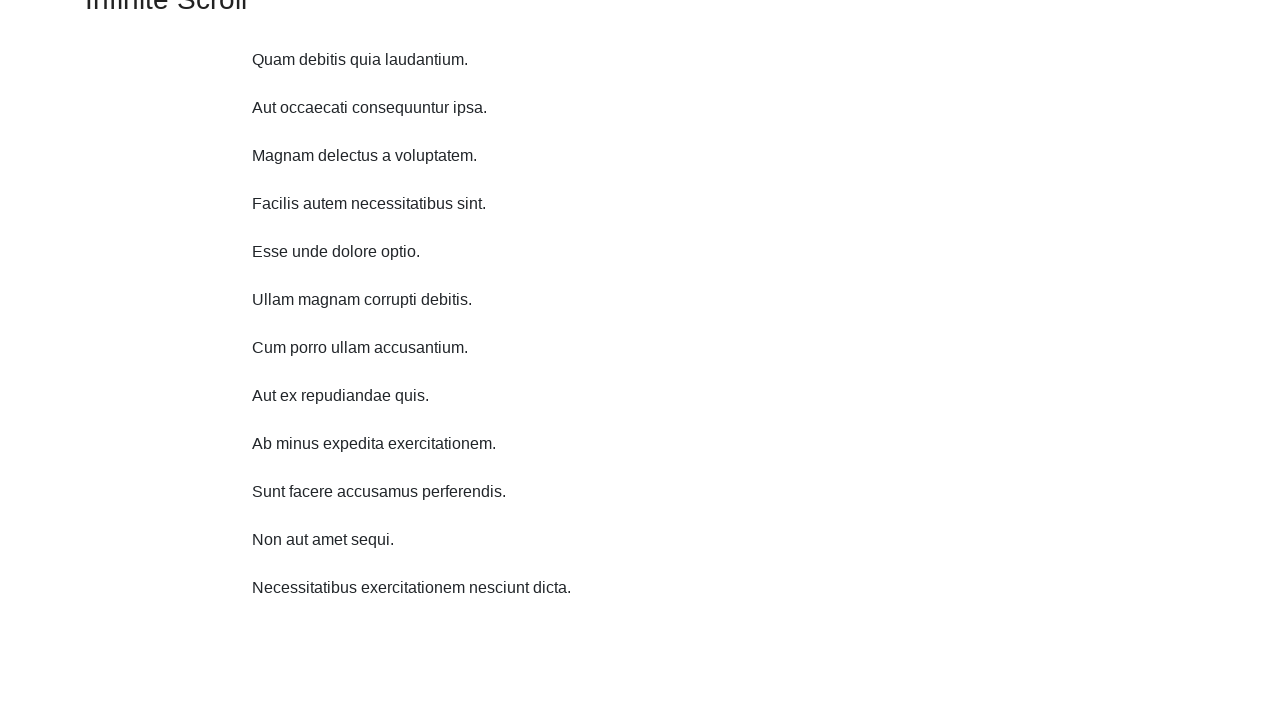

Scrolled down 10000 pixels to trigger infinite scroll loading
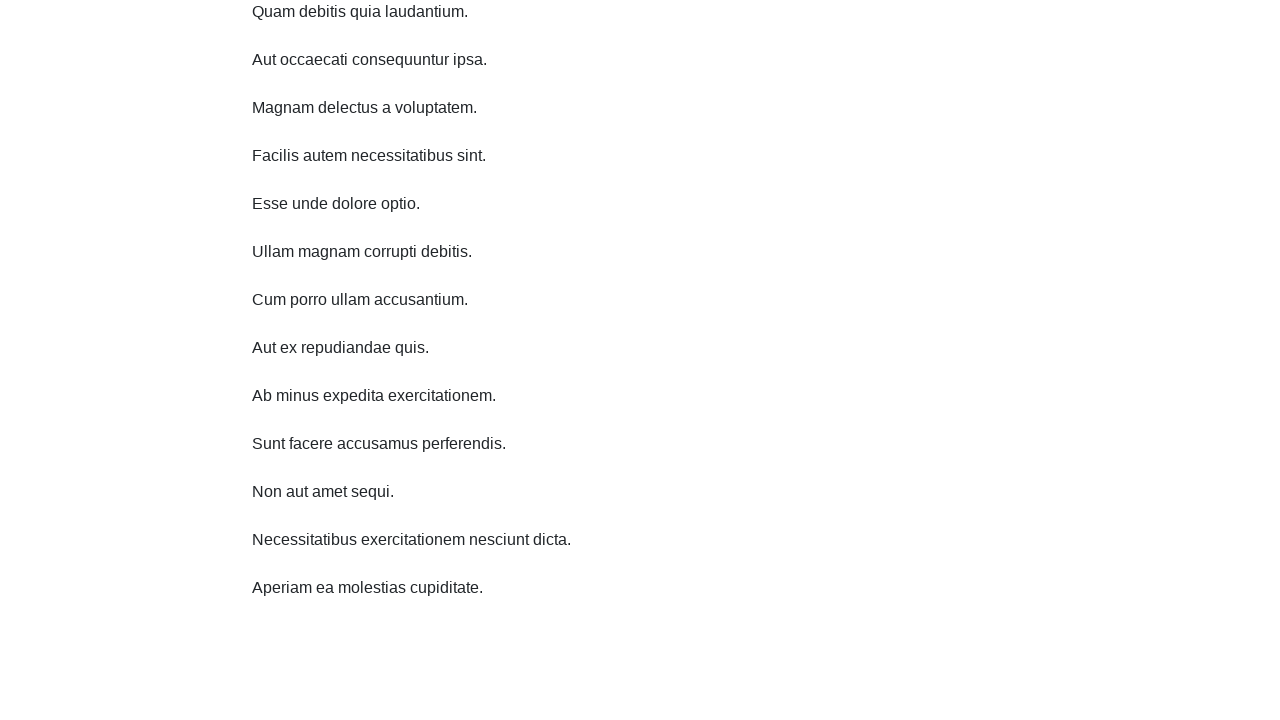

Waited 1000ms for infinite scroll content to load
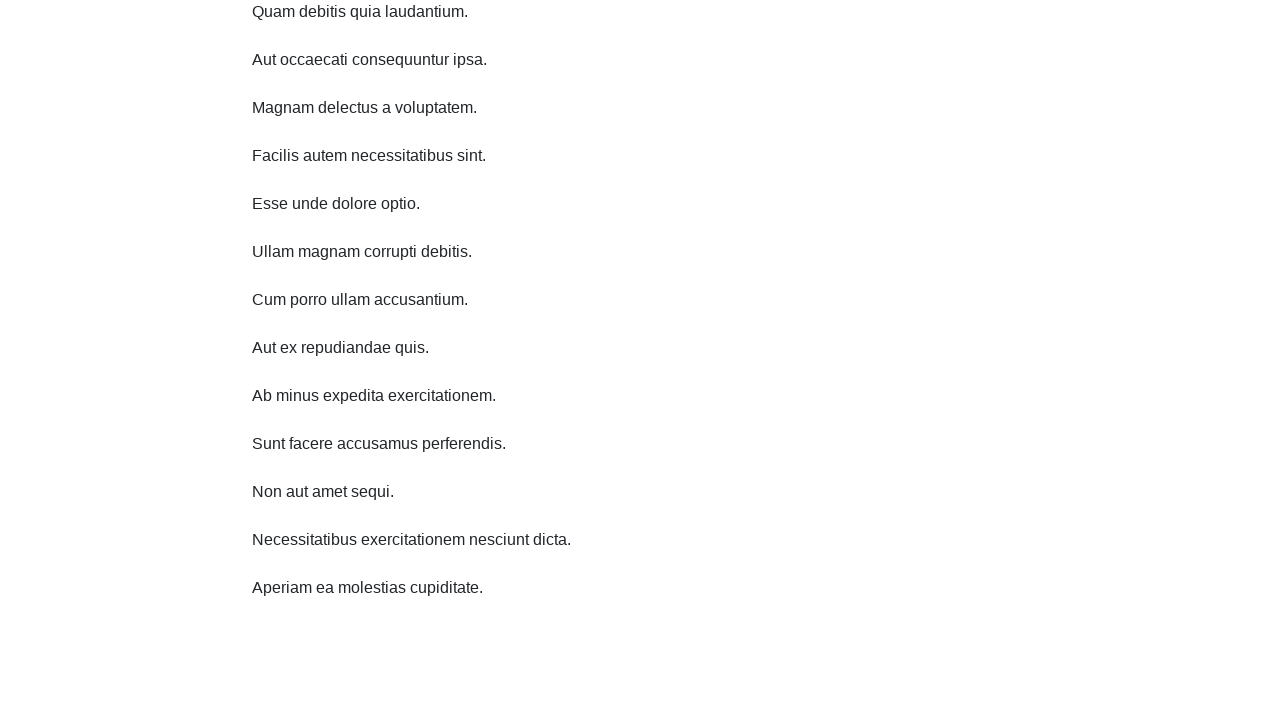

Scrolled down 10000 pixels to trigger infinite scroll loading
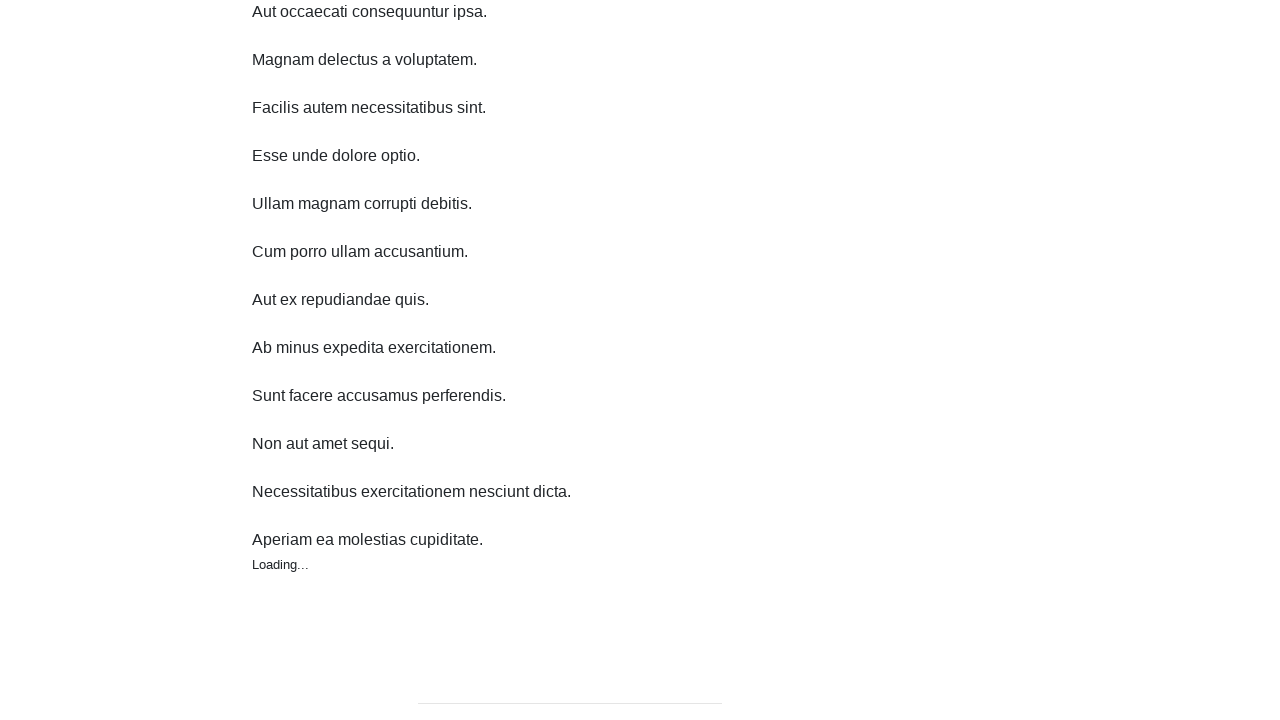

Waited 1000ms for infinite scroll content to load
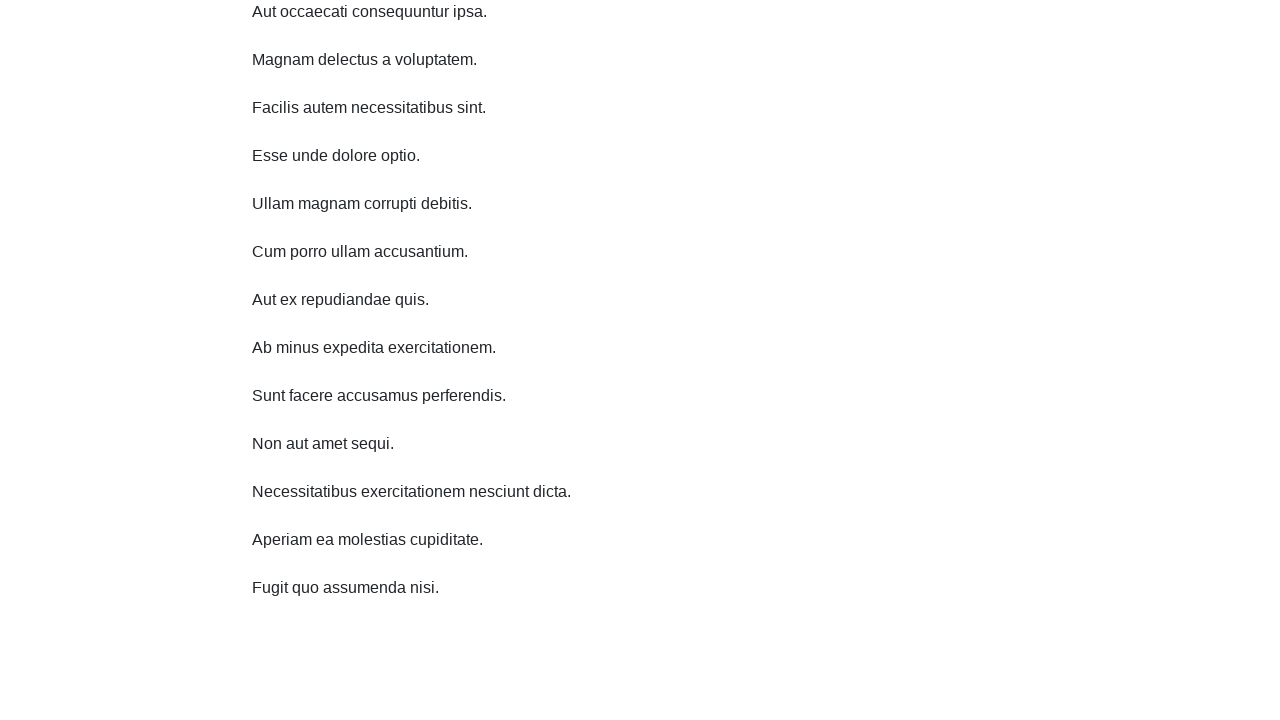

Scrolled down 10000 pixels to trigger infinite scroll loading
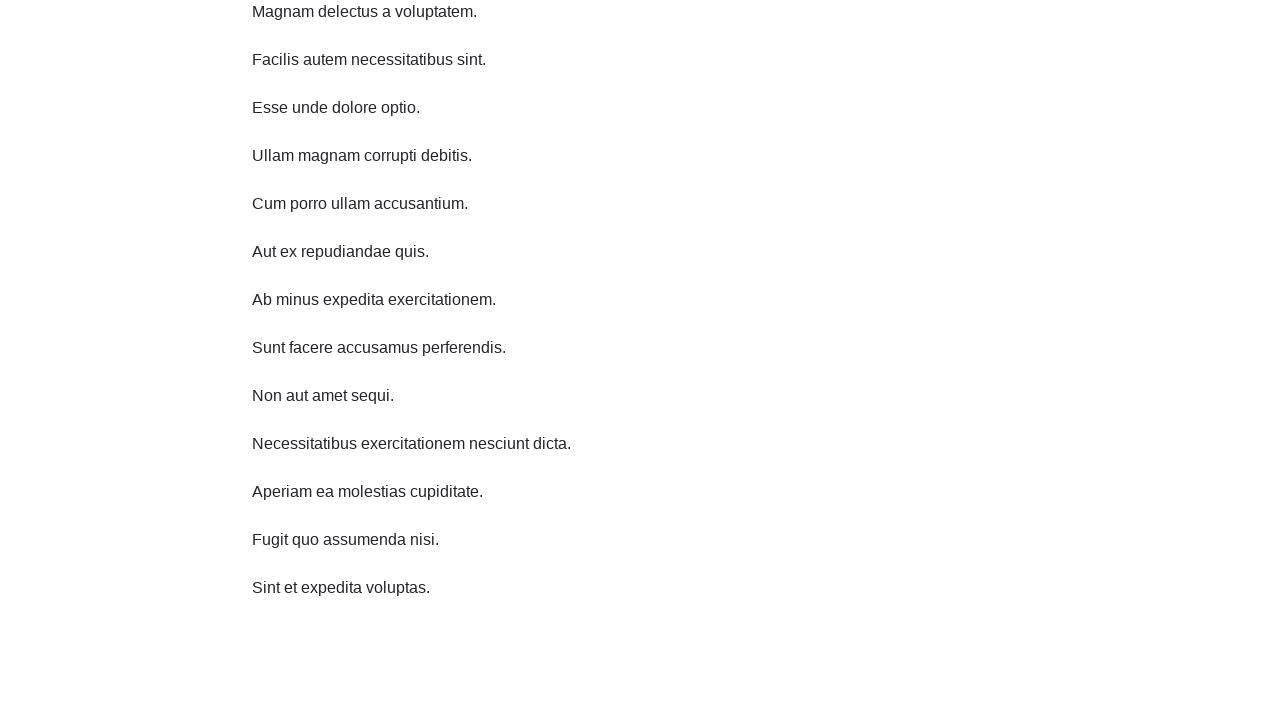

Waited 1000ms for infinite scroll content to load
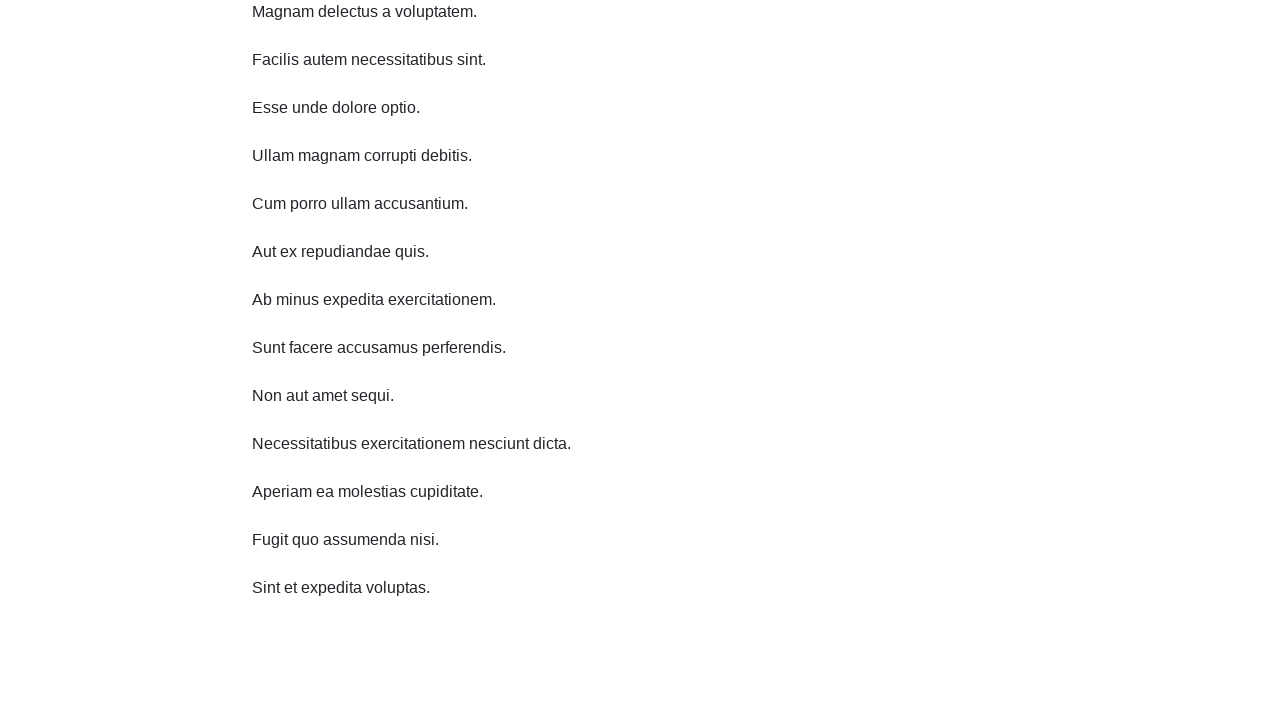

Scrolled down 10000 pixels to trigger infinite scroll loading
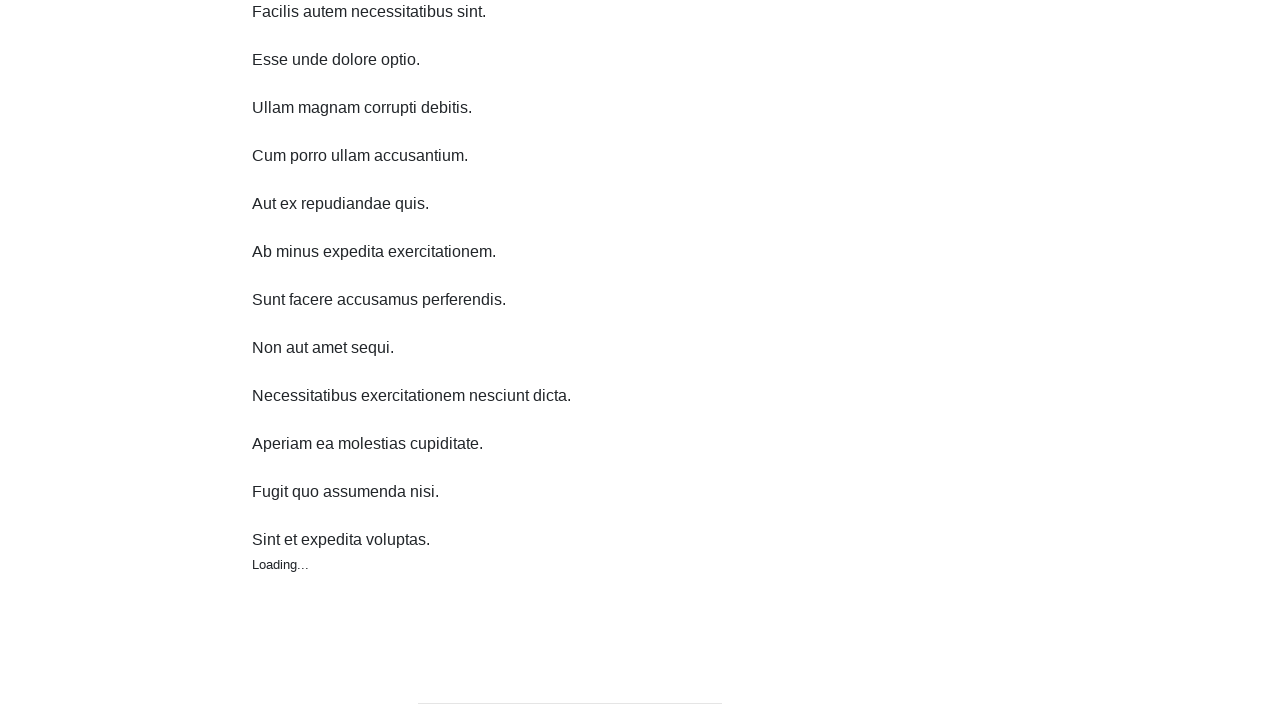

Waited 1000ms for infinite scroll content to load
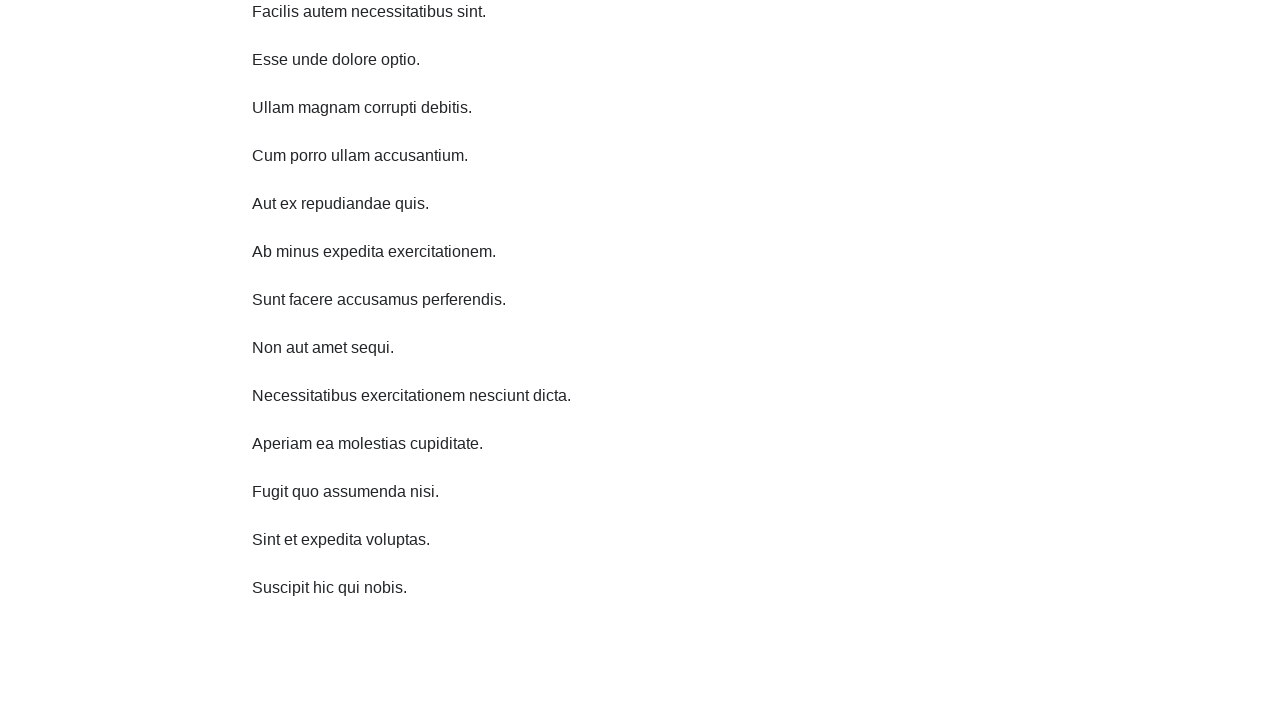

Scrolled down 10000 pixels to trigger infinite scroll loading
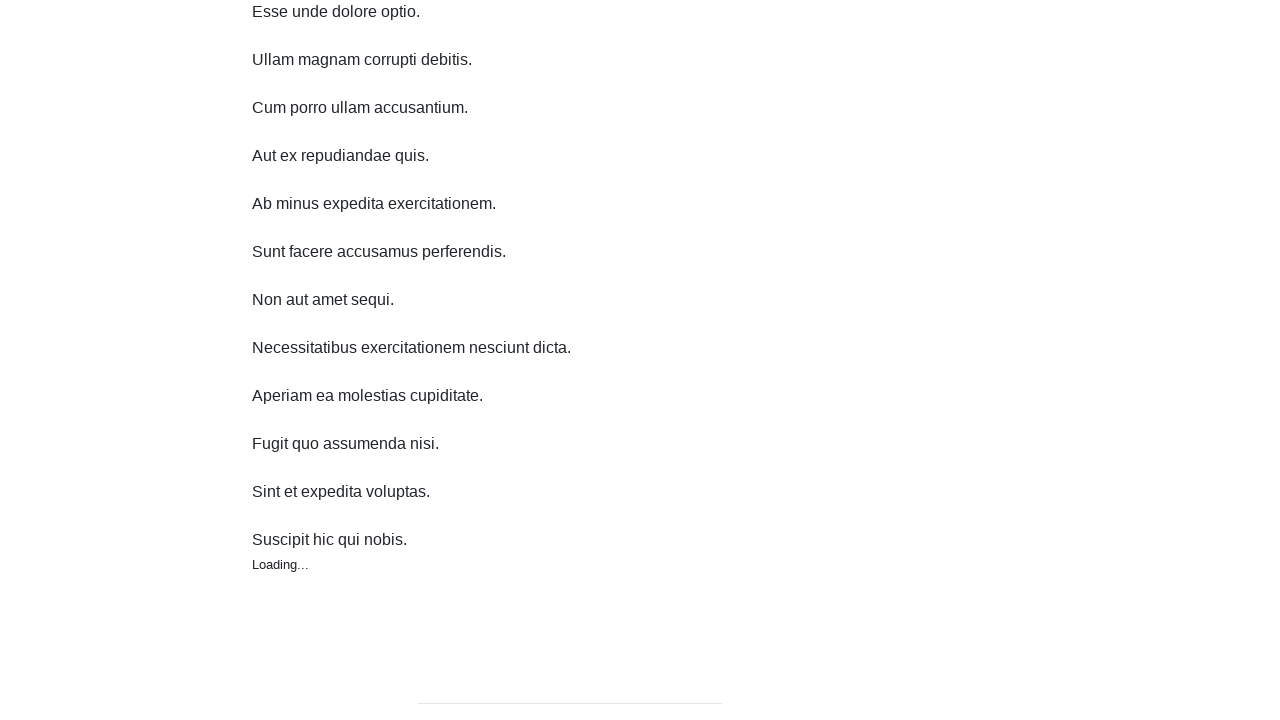

Waited 1000ms for infinite scroll content to load
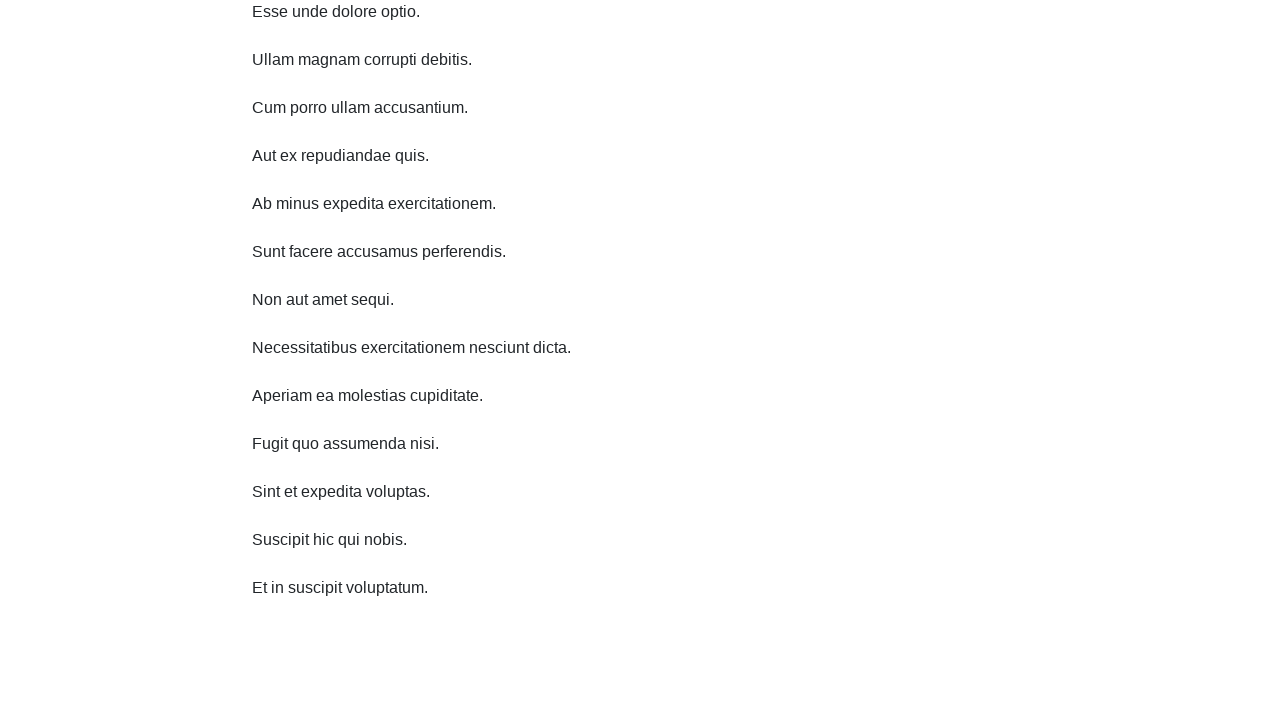

Scrolled down 10000 pixels to trigger infinite scroll loading
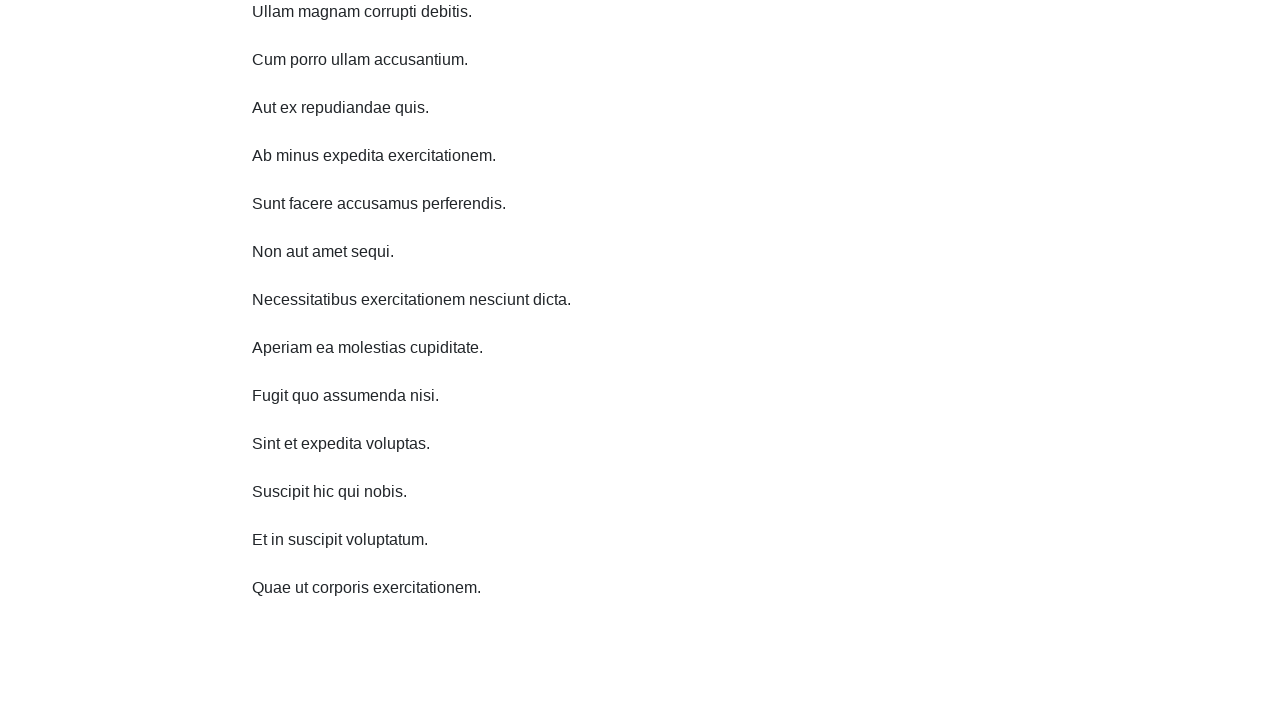

Waited 1000ms for infinite scroll content to load
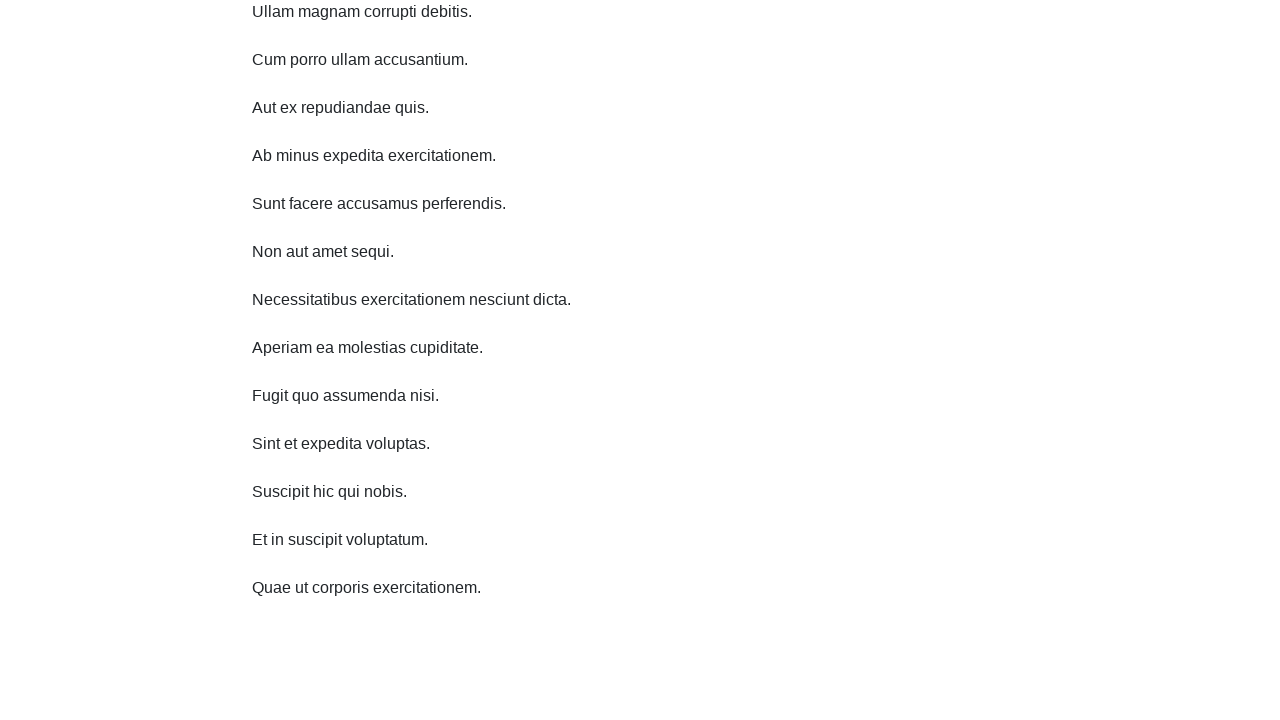

Scrolled down 10000 pixels to trigger infinite scroll loading
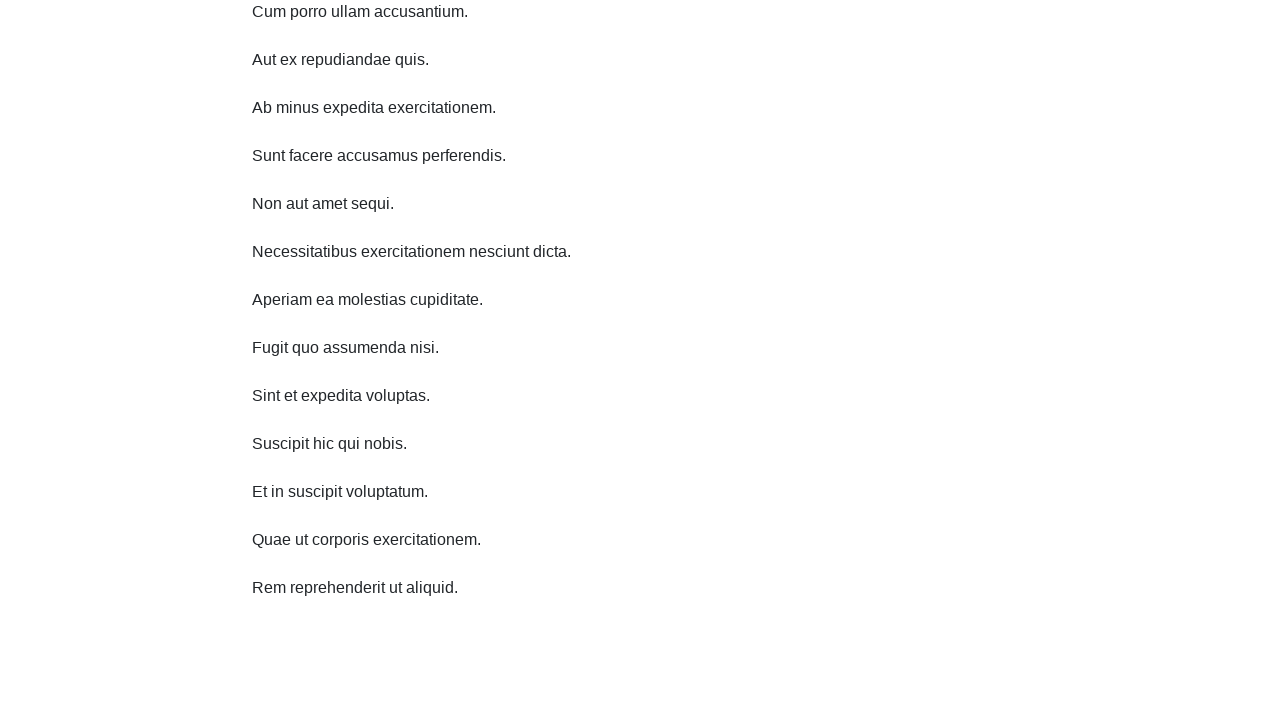

Waited 1000ms for infinite scroll content to load
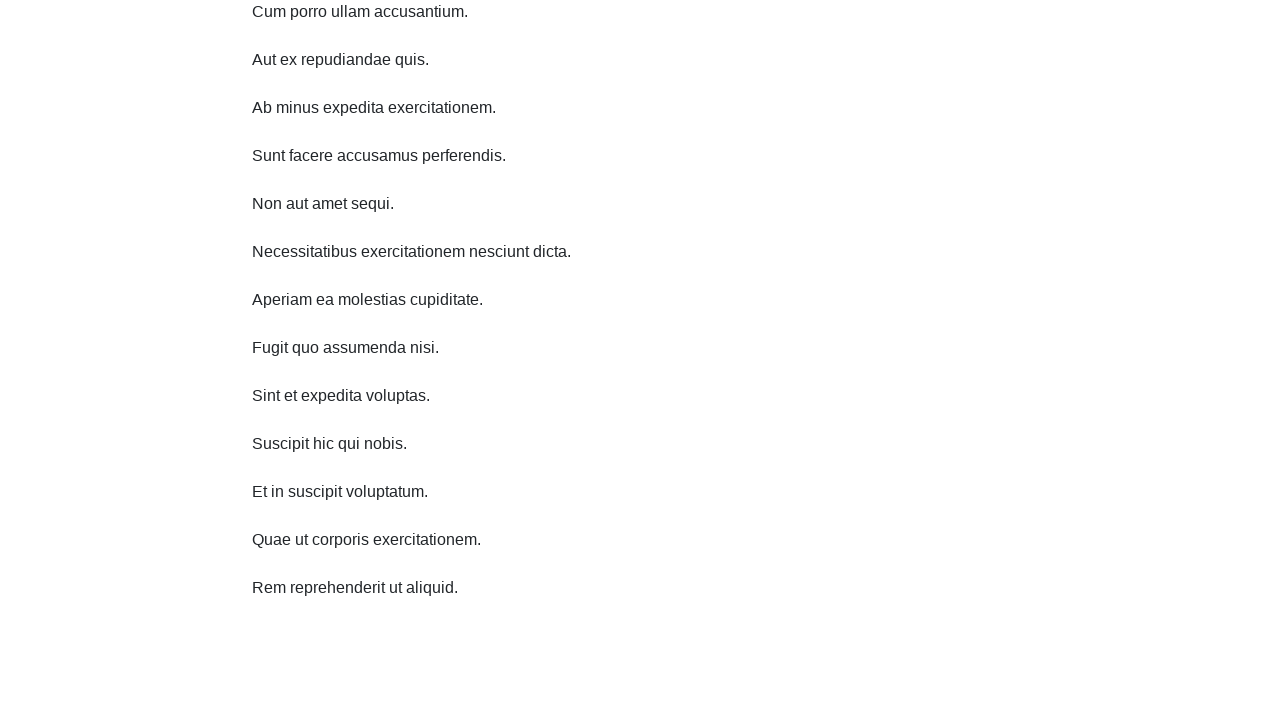

Scrolled down 10000 pixels to trigger infinite scroll loading
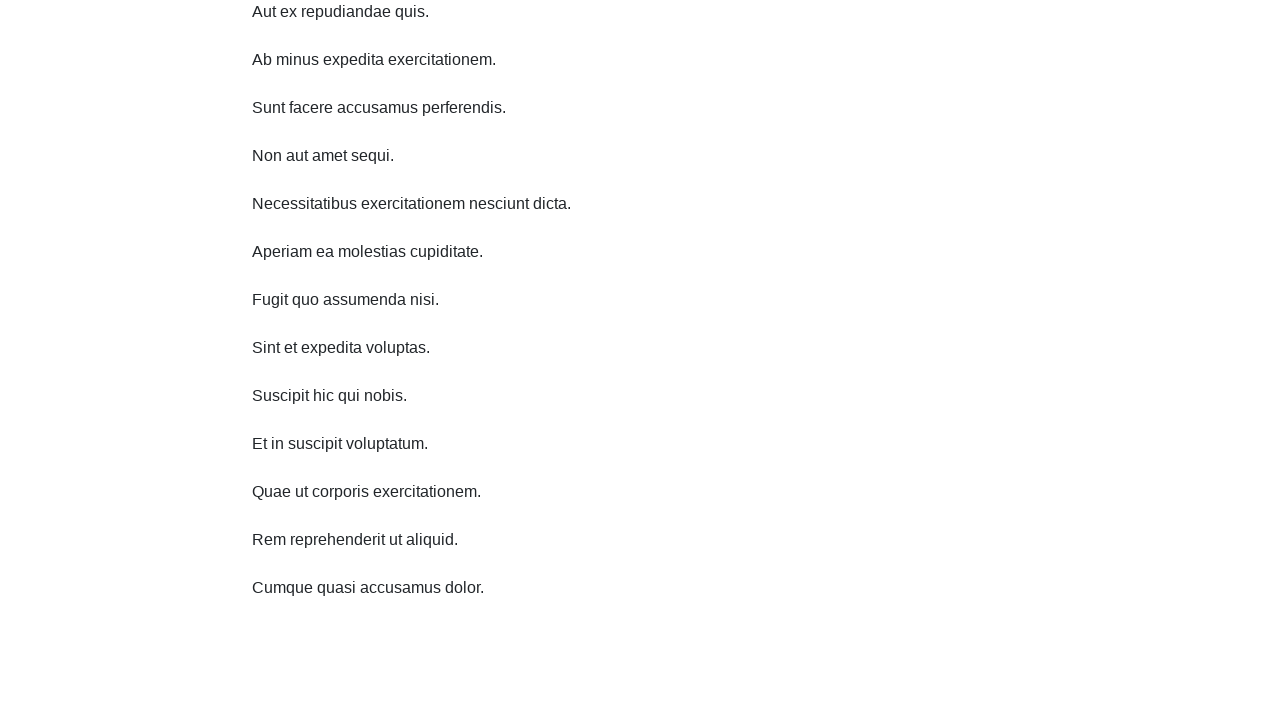

Waited 1000ms for infinite scroll content to load
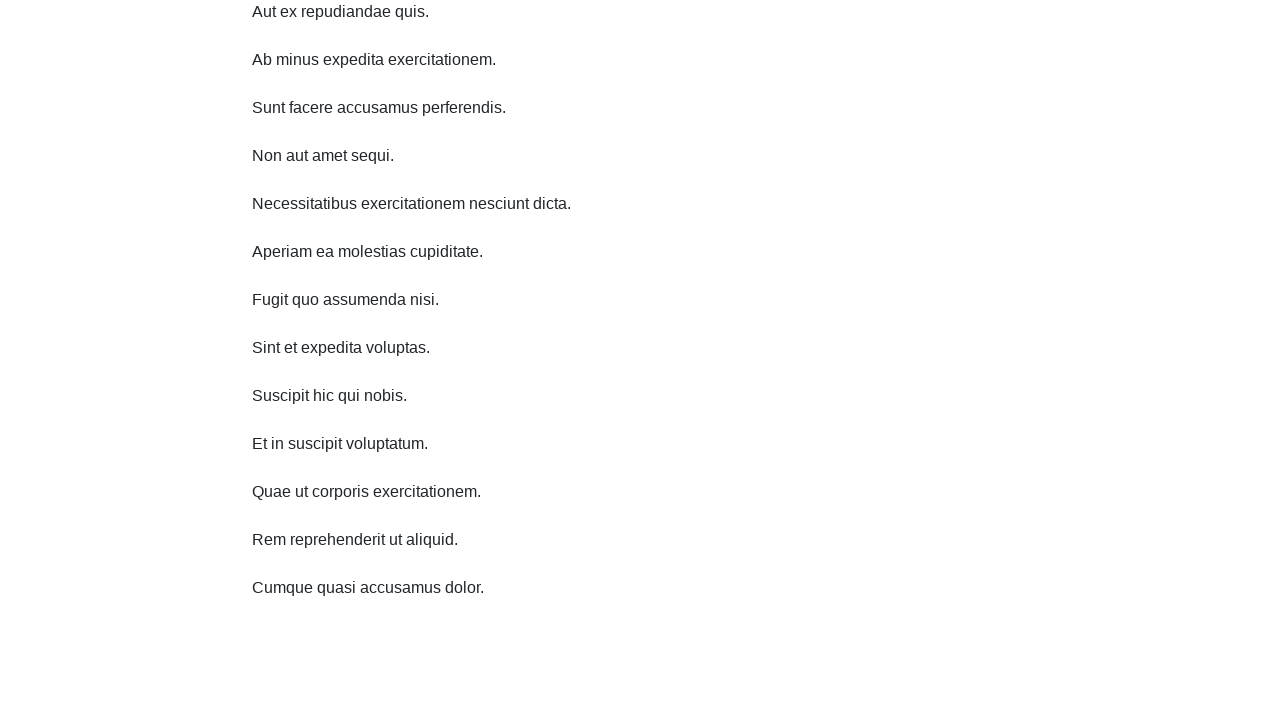

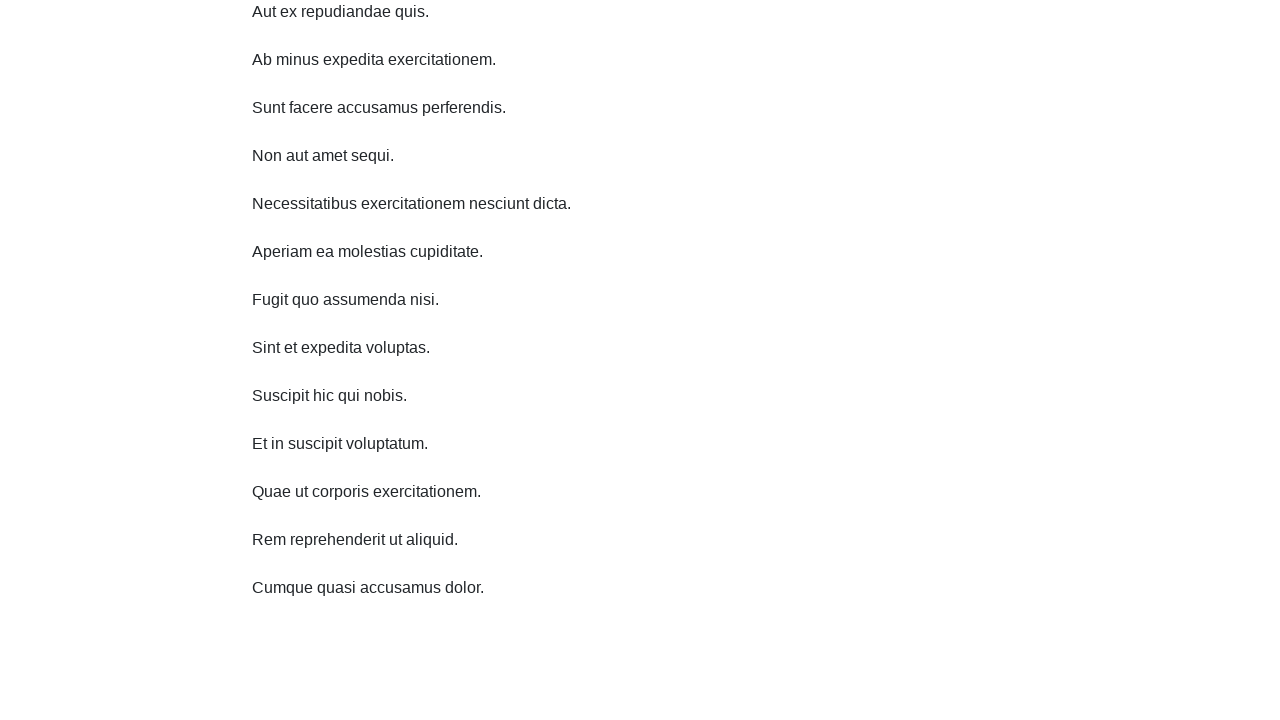